Tests web table data extraction by reading values from table cells

Starting URL: https://rahulshettyacademy.com/AutomationPractice/

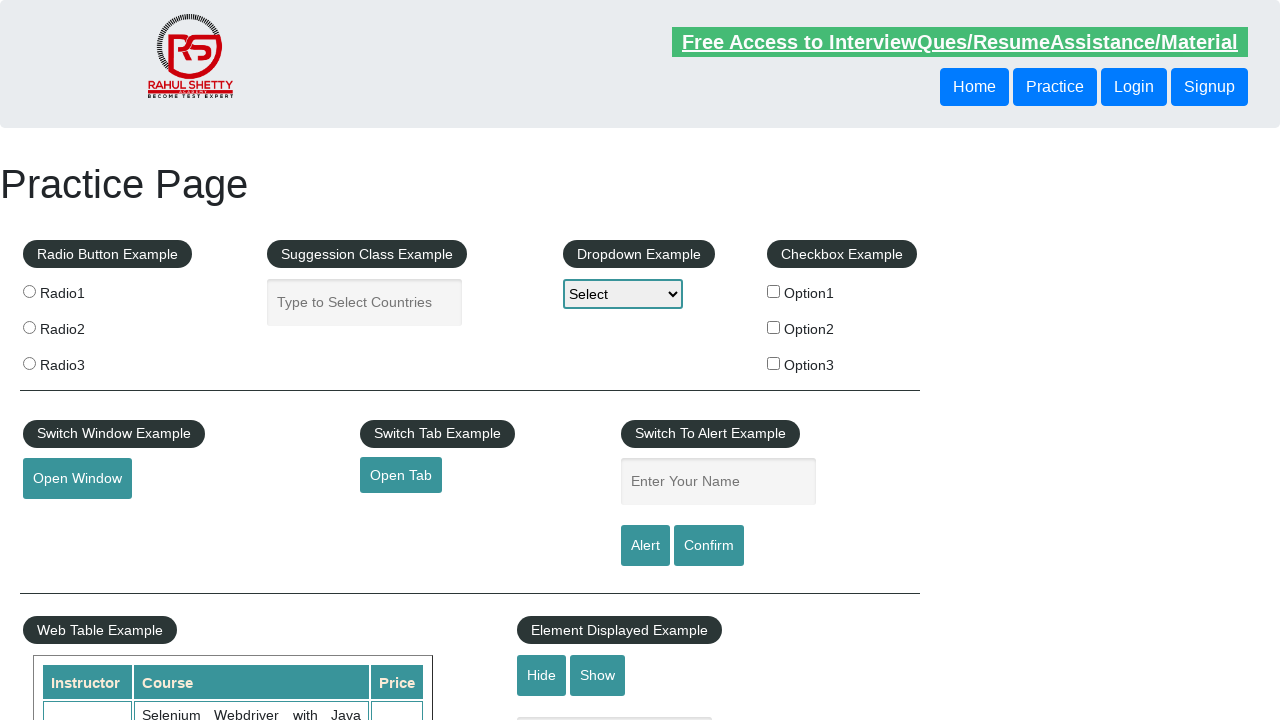

Waited for table with id 'product' to be visible
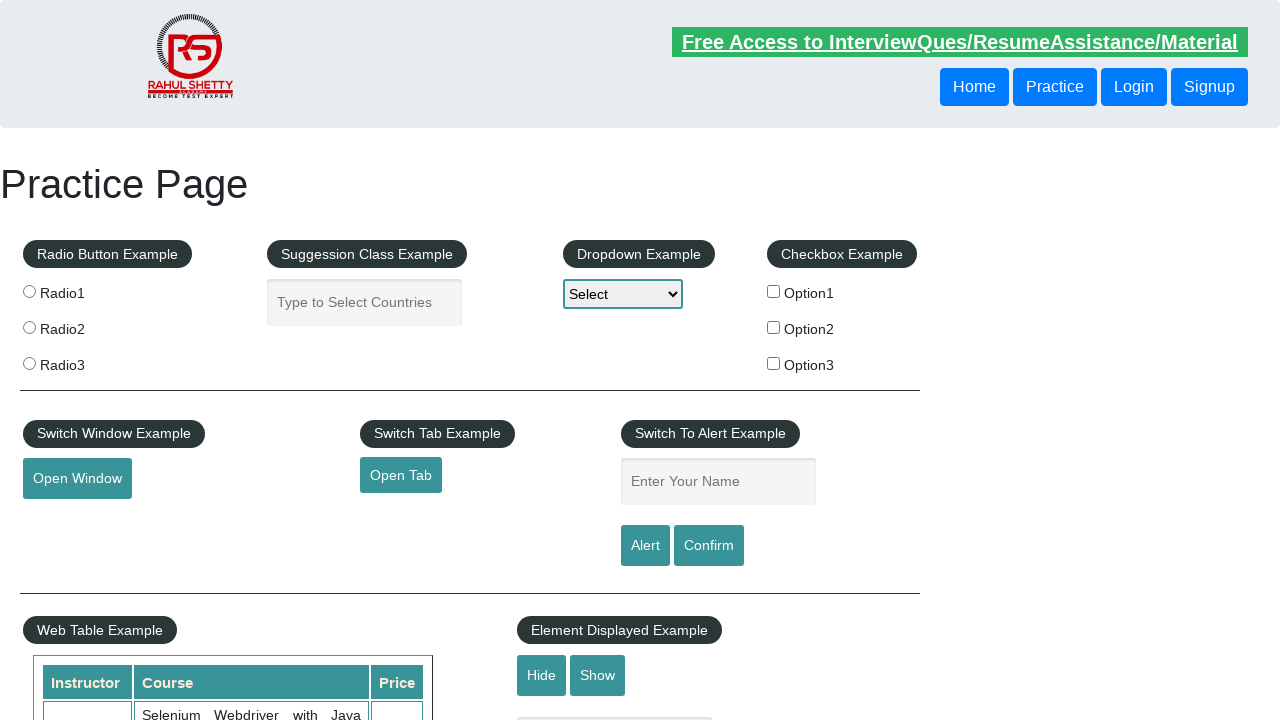

Verified table cell exists in row 1, column 4
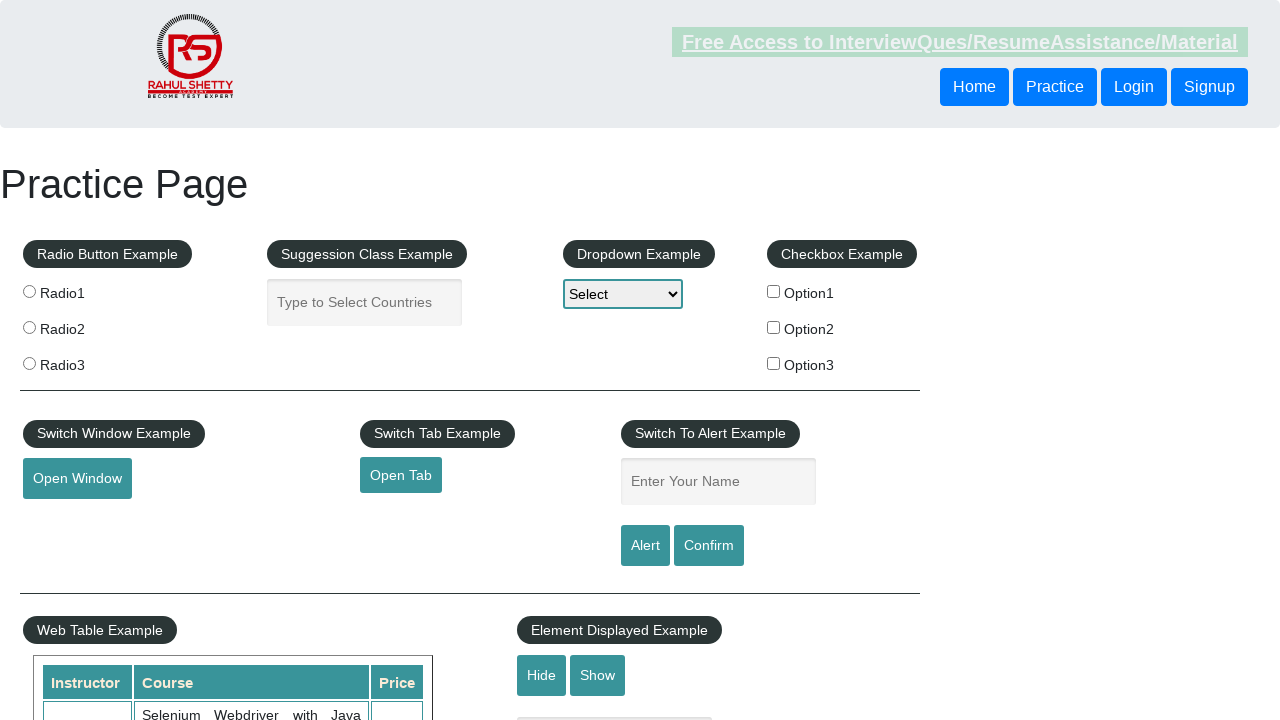

Verified table cell exists in row 2, column 4
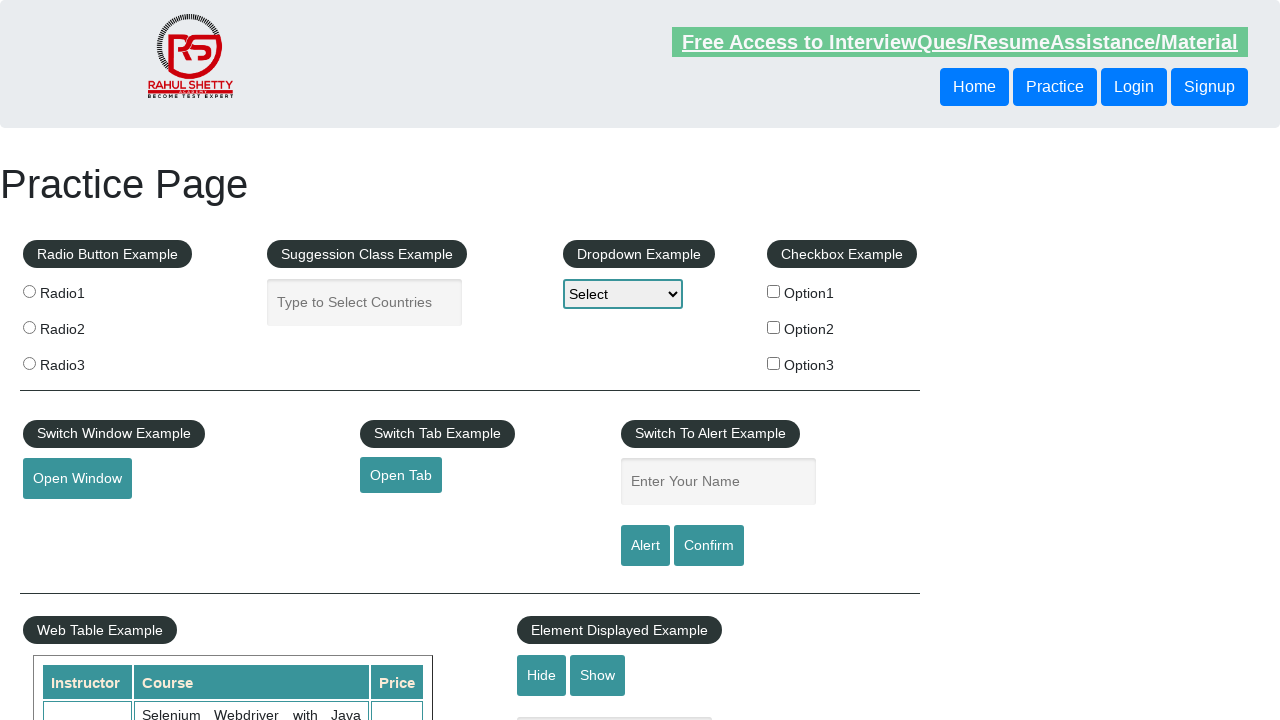

Verified table cell exists in row 3, column 4
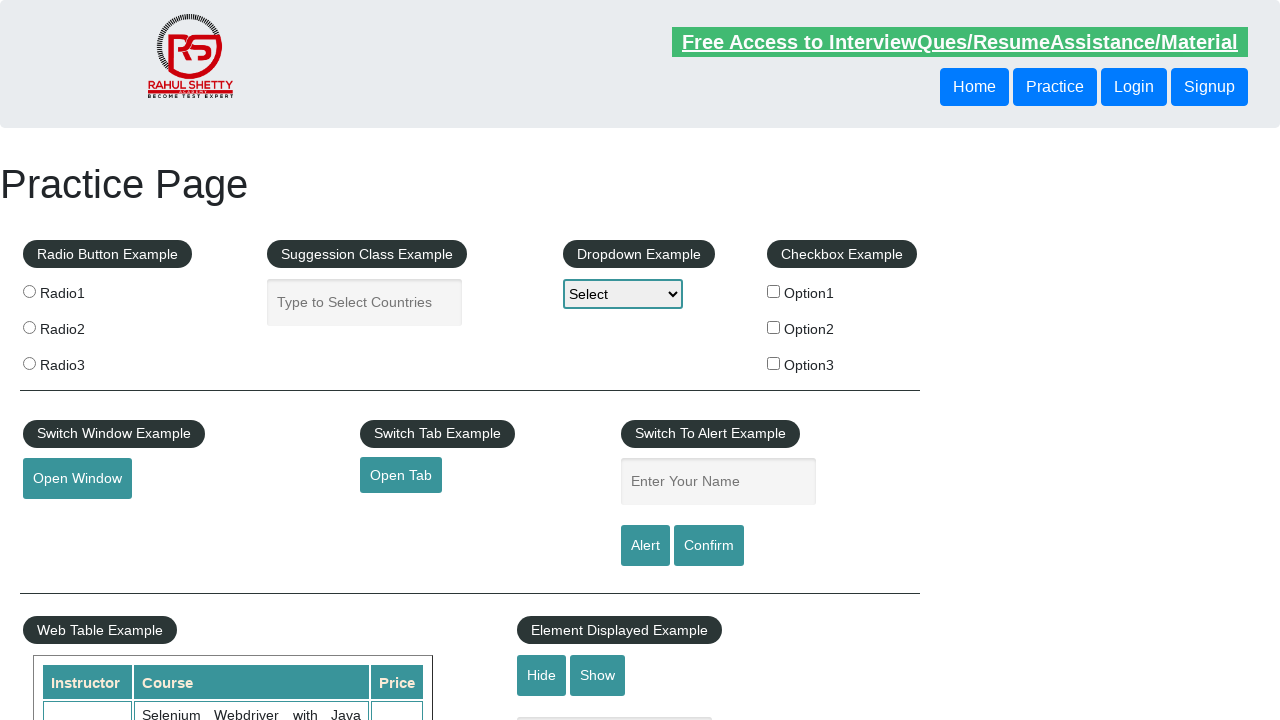

Verified table cell exists in row 4, column 4
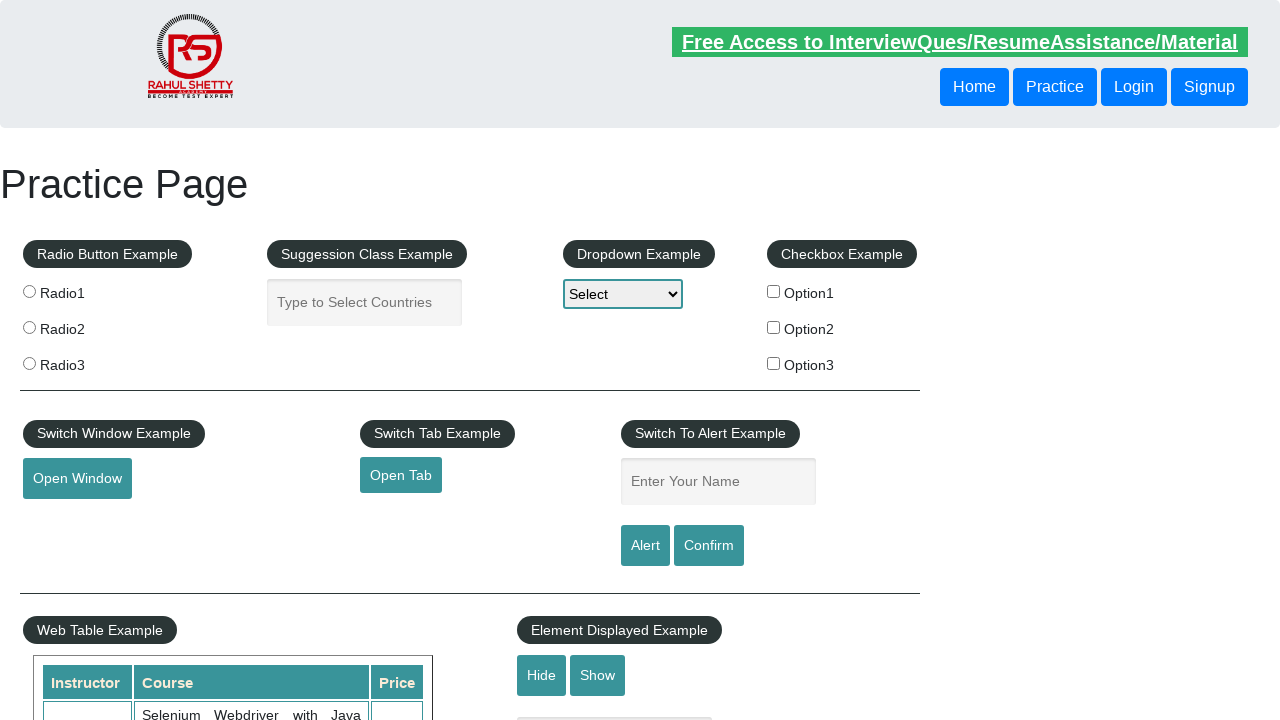

Verified table cell exists in row 5, column 4
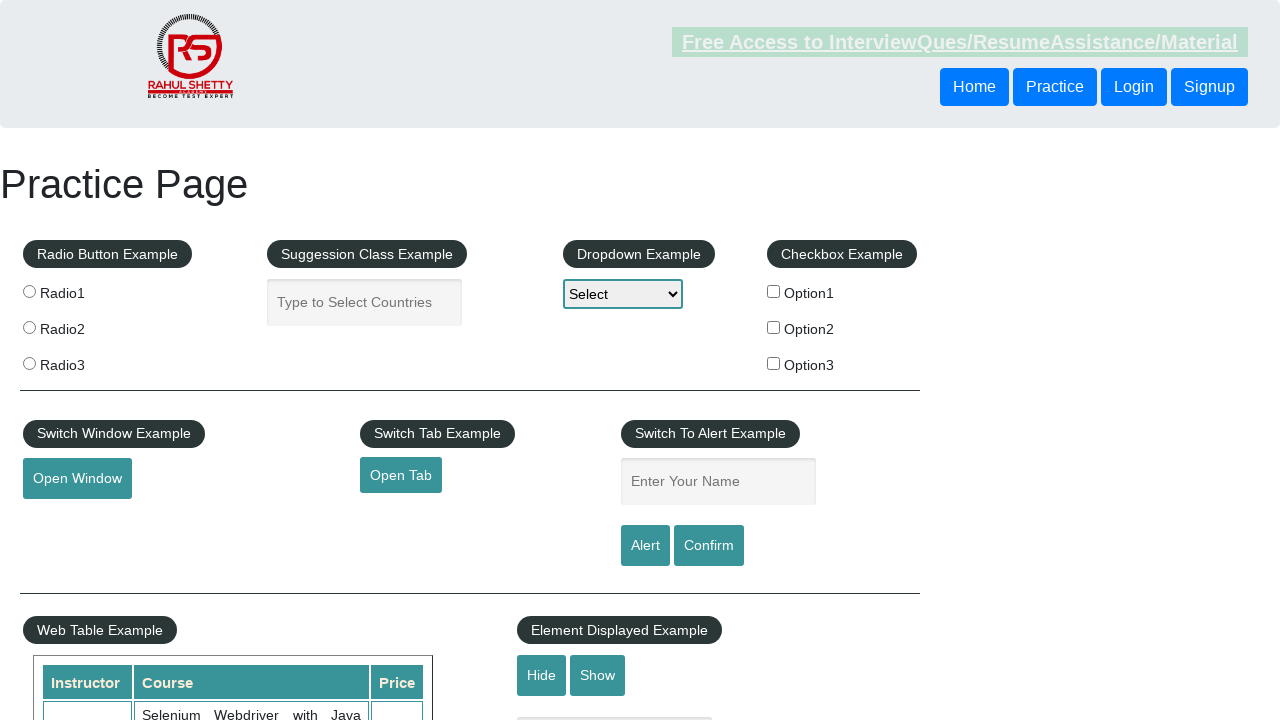

Verified table cell exists in row 6, column 4
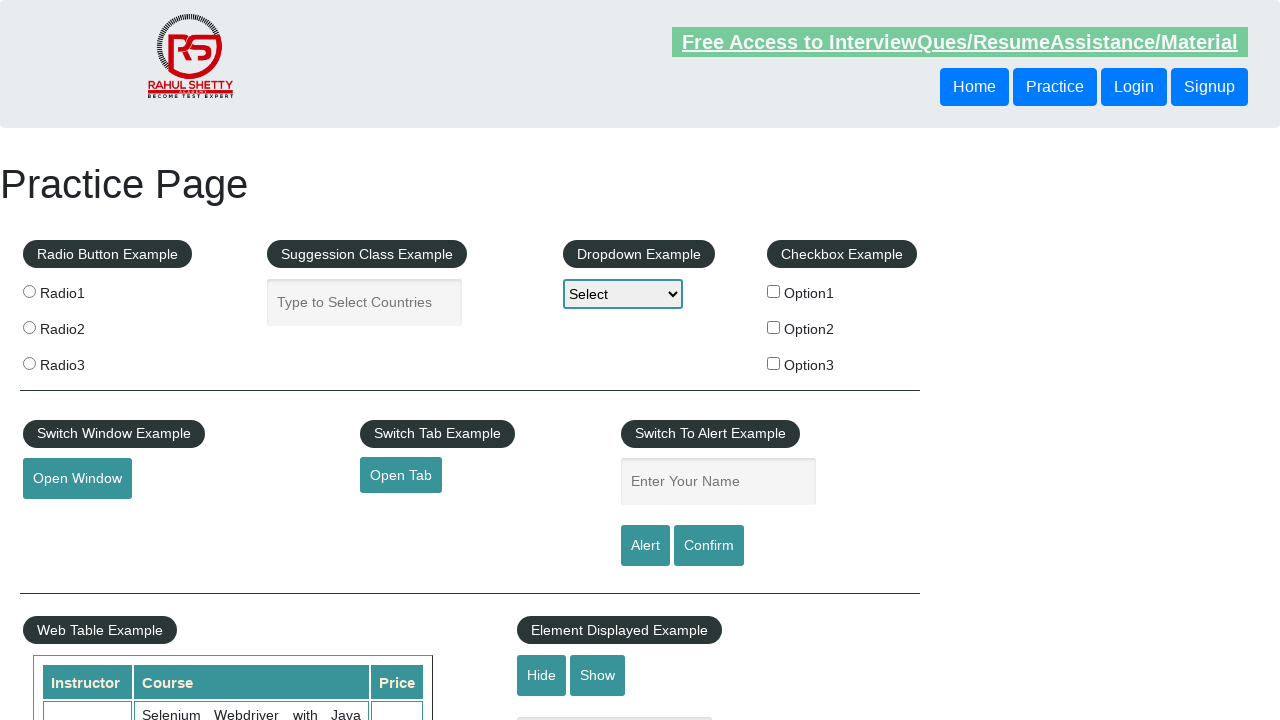

Verified table cell exists in row 7, column 4
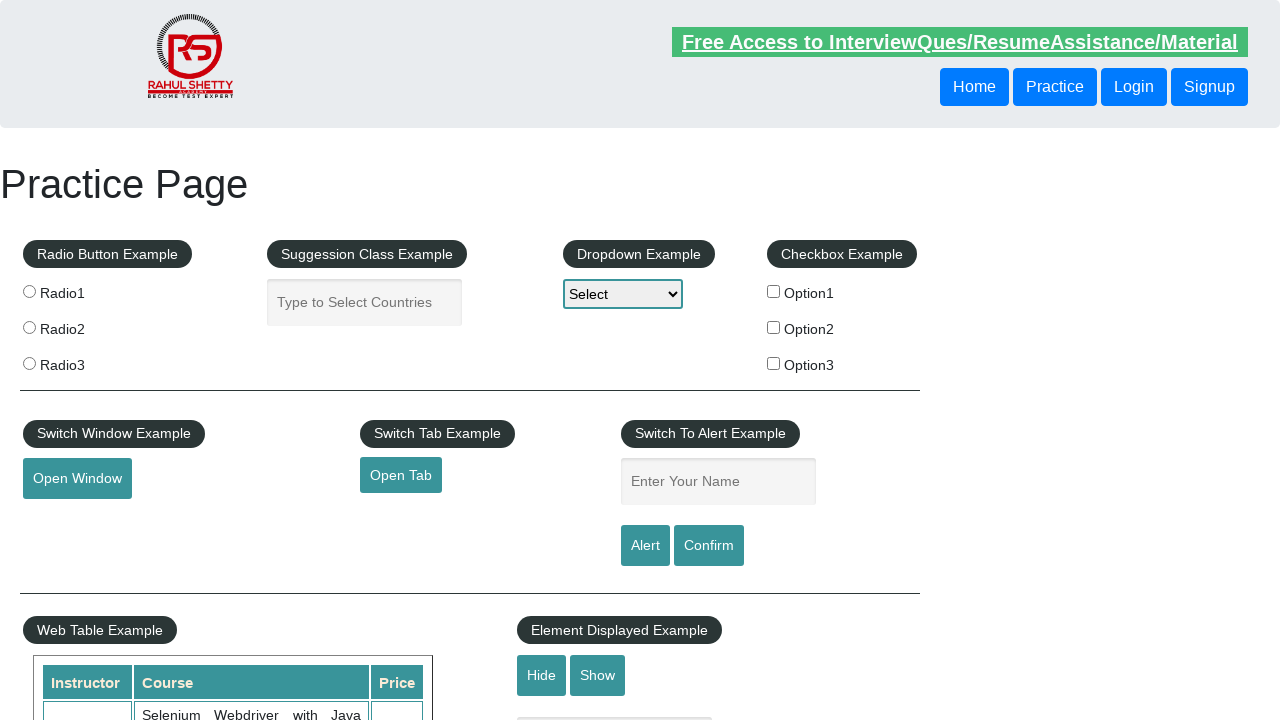

Verified table cell exists in row 8, column 4
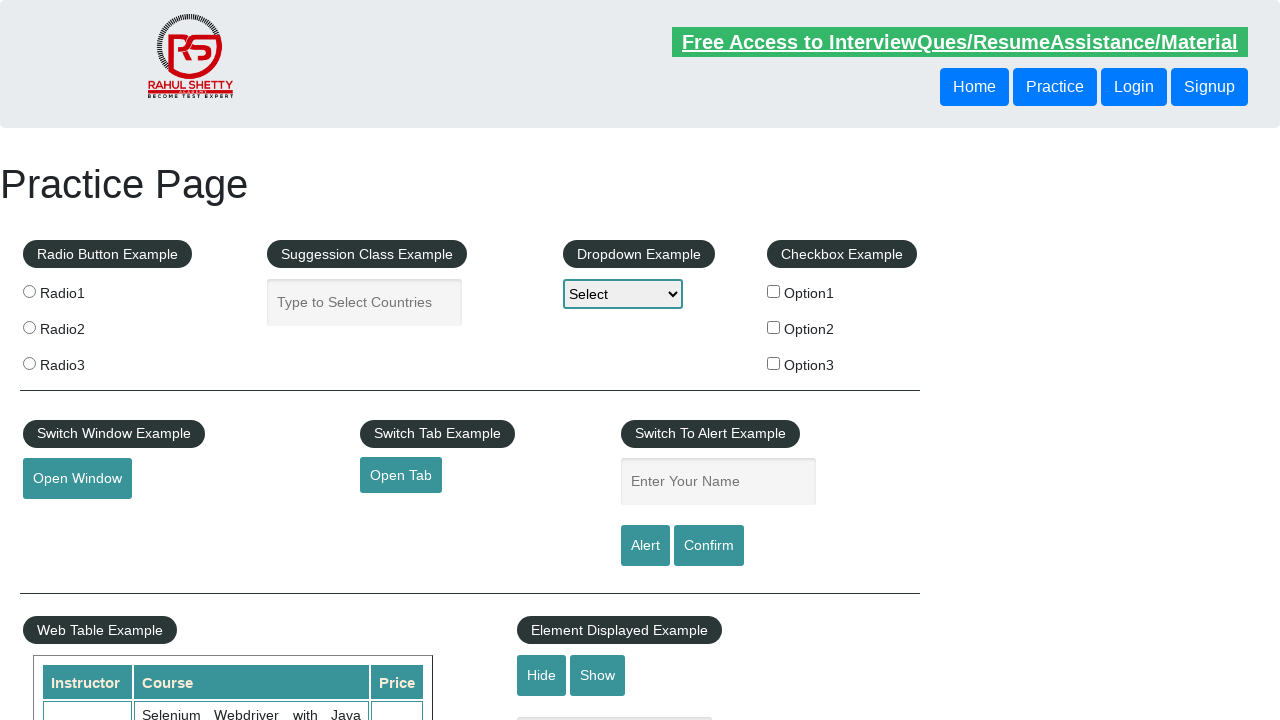

Verified table cell exists in row 9, column 4
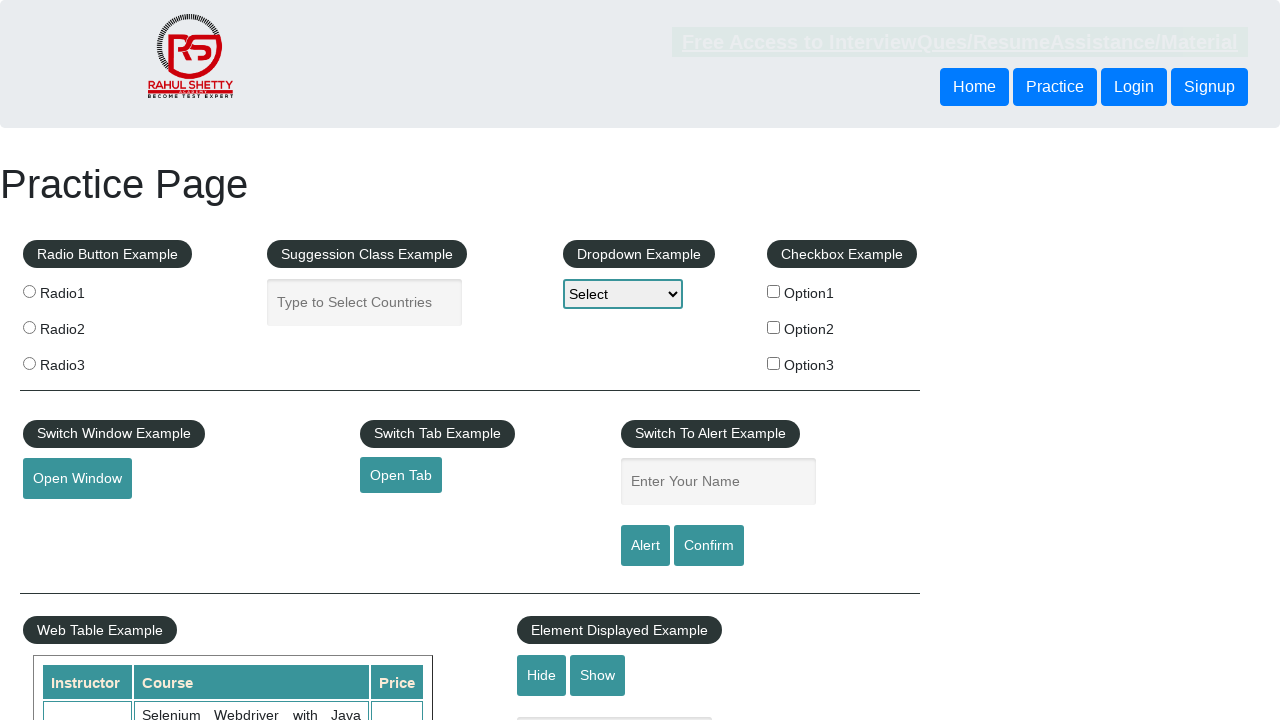

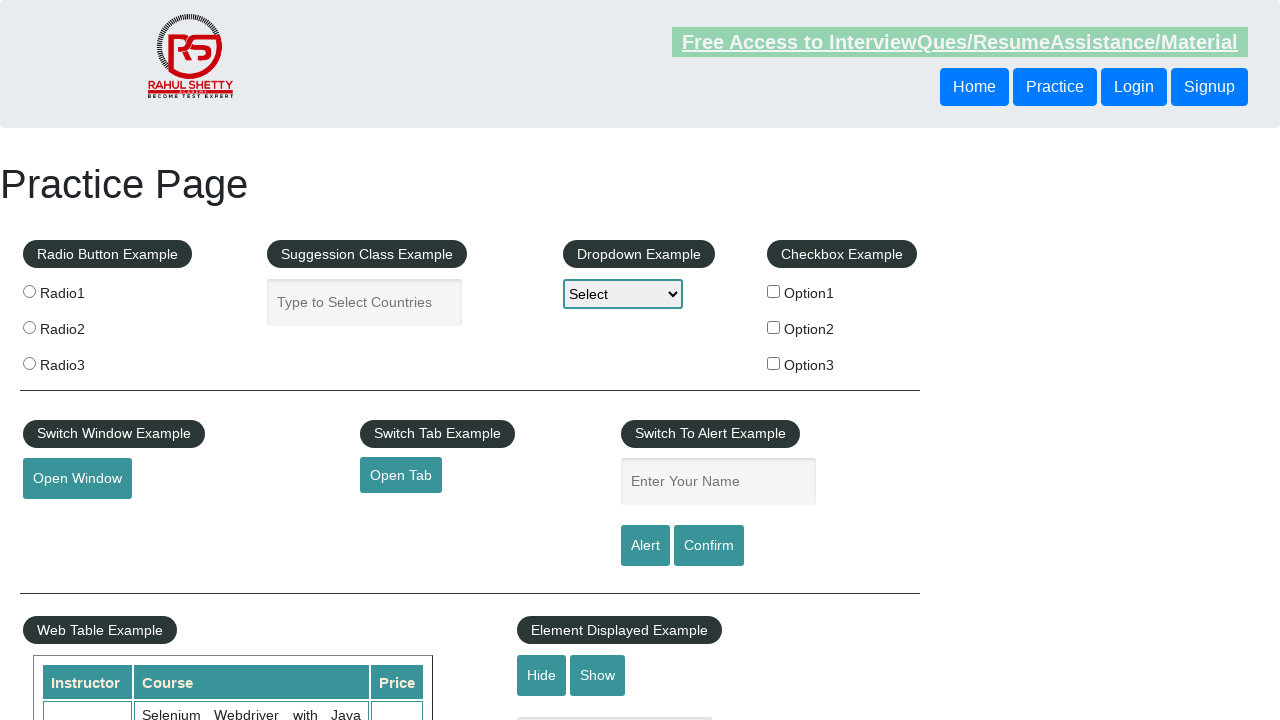